Tests OpenCart search functionality by searching for Samsung products, filtering by Desktops category, and navigating to a specific product page

Starting URL: https://naveenautomationlabs.com/opencart/

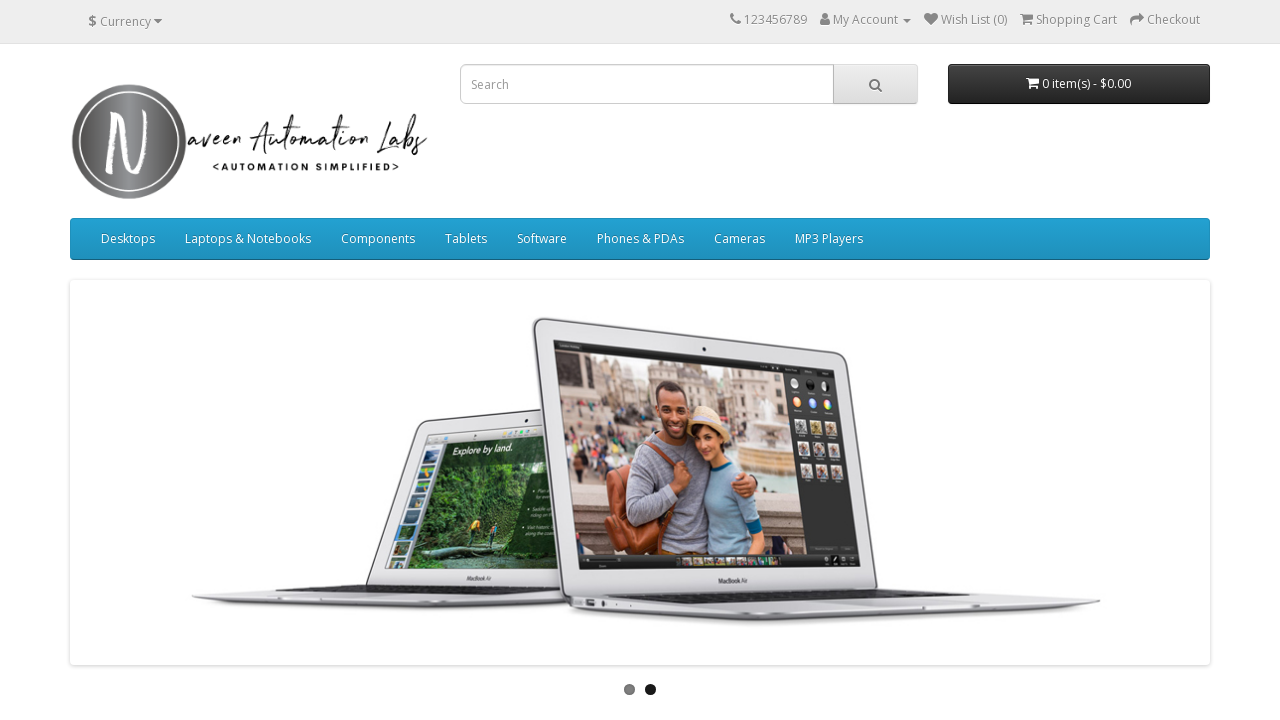

Filled search field with 'samsung' on //input[@placeholder='Search']
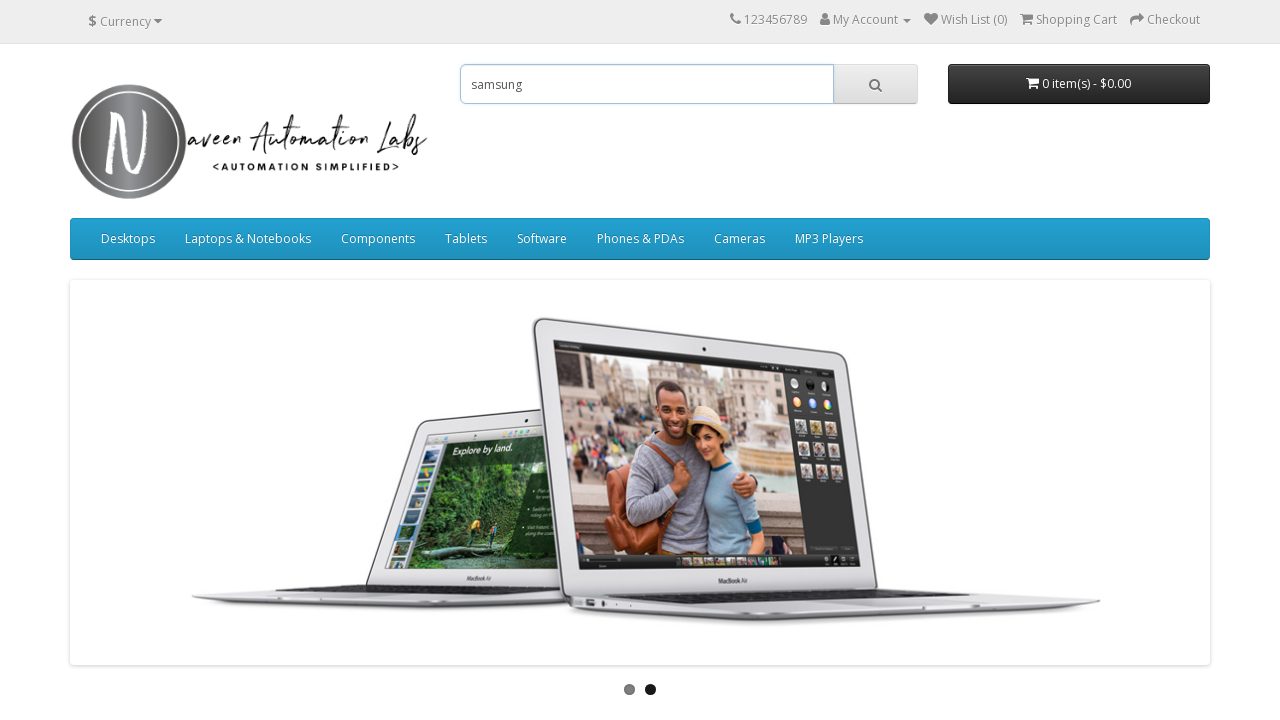

Pressed Enter to submit search on //input[@placeholder='Search']
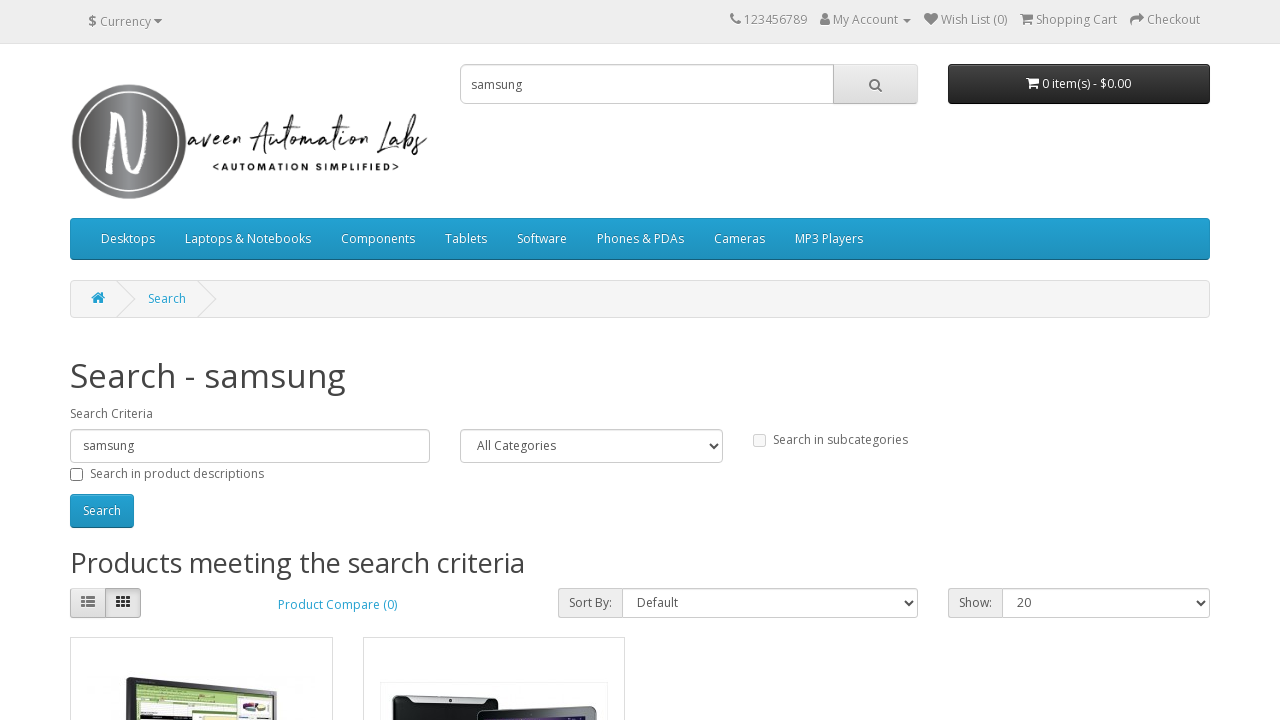

Selected 'Desktops' category from dropdown filter on //select[@name='category_id']
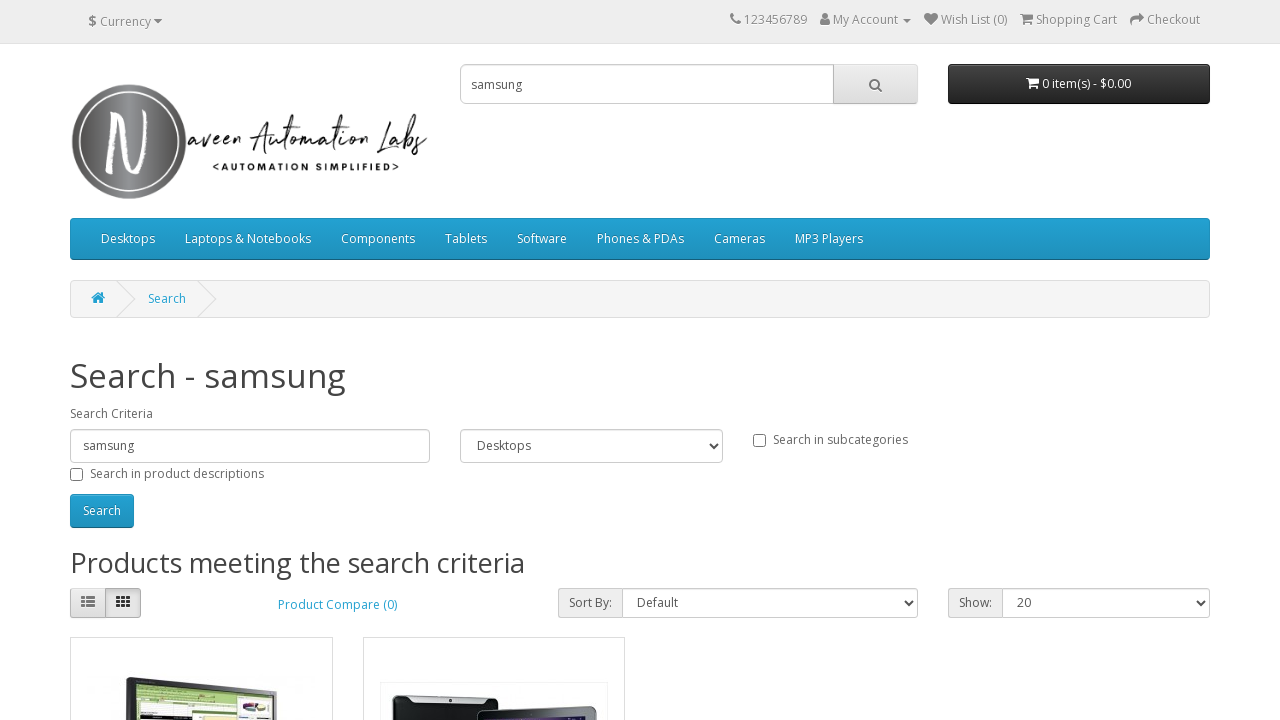

Clicked search button to apply filters at (102, 511) on xpath=//input[@id='button-search']
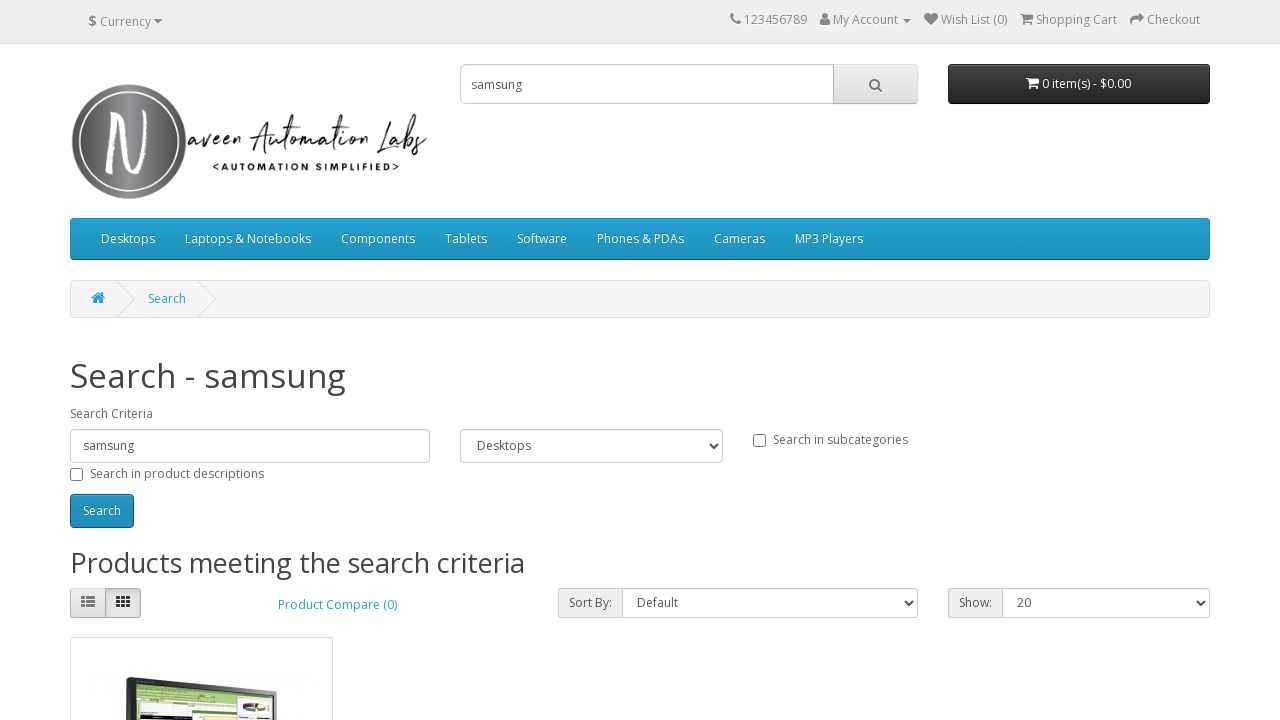

Clicked on Samsung SyncMaster 941BW product link at (200, 361) on xpath=//a[text()='Samsung SyncMaster 941BW']
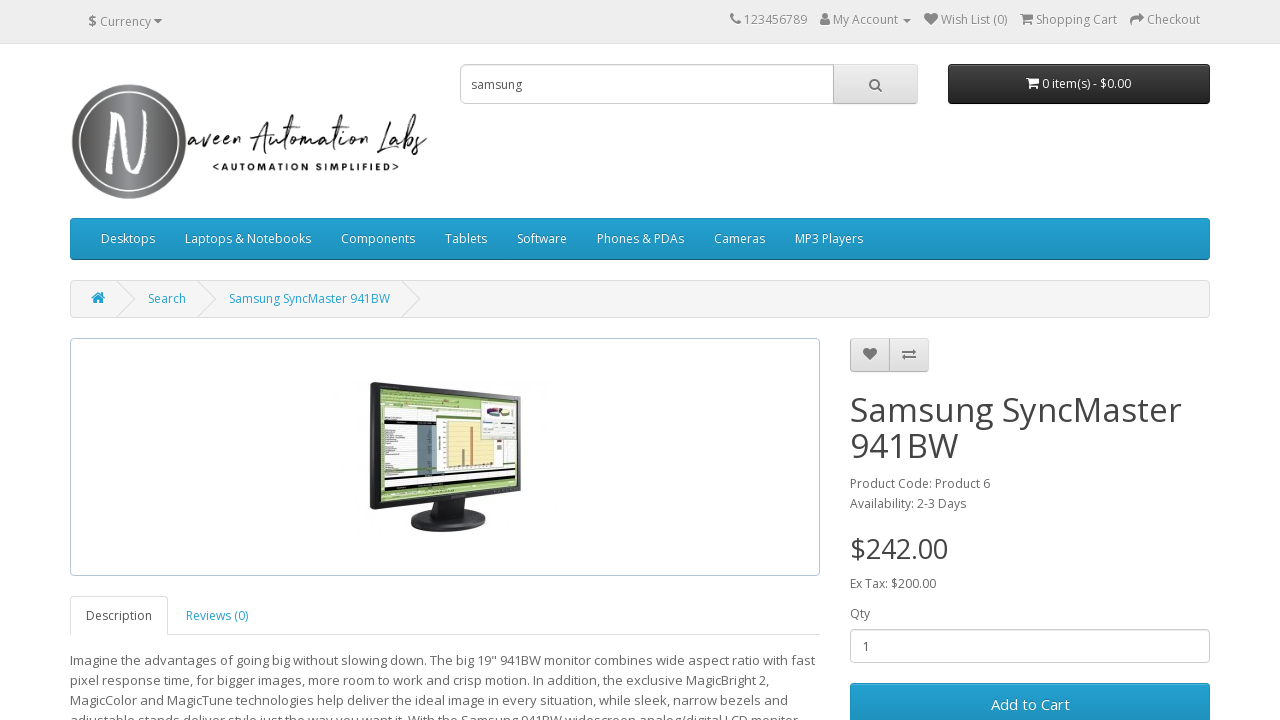

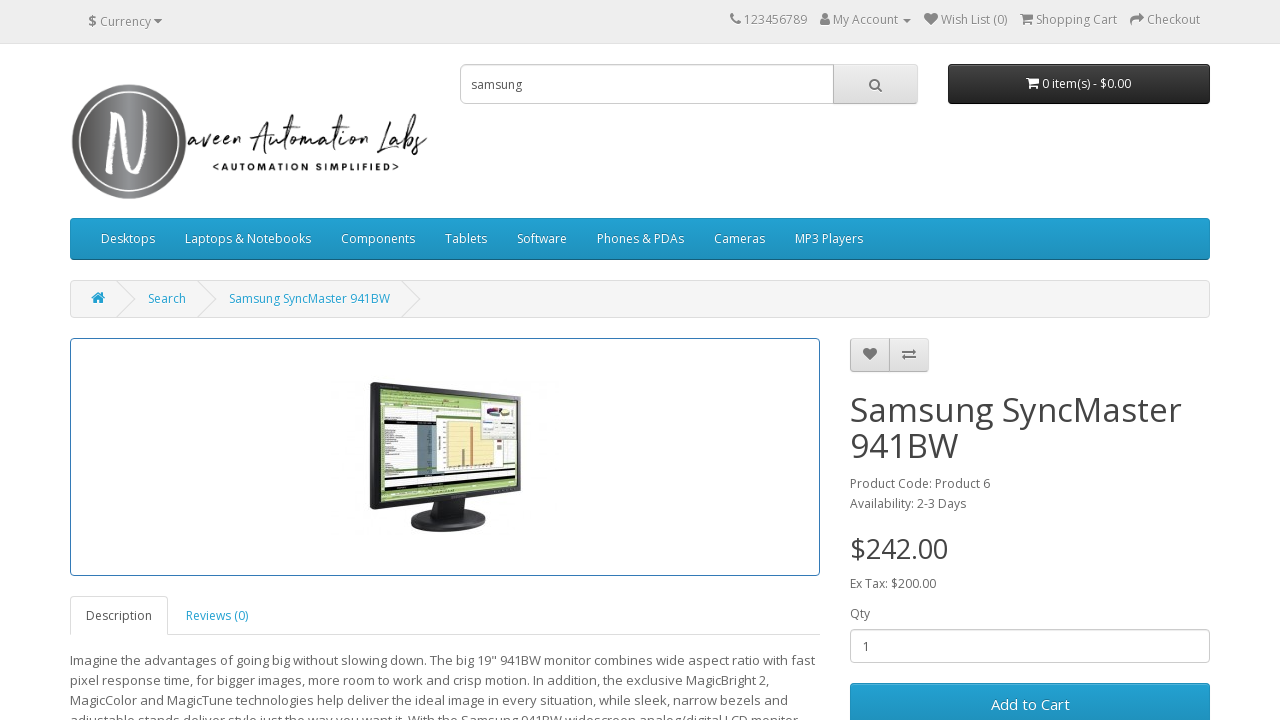